Tests a registration form by filling in first name, last name, and email fields, then submitting and verifying a success message is displayed.

Starting URL: http://suninjuly.github.io/registration1.html

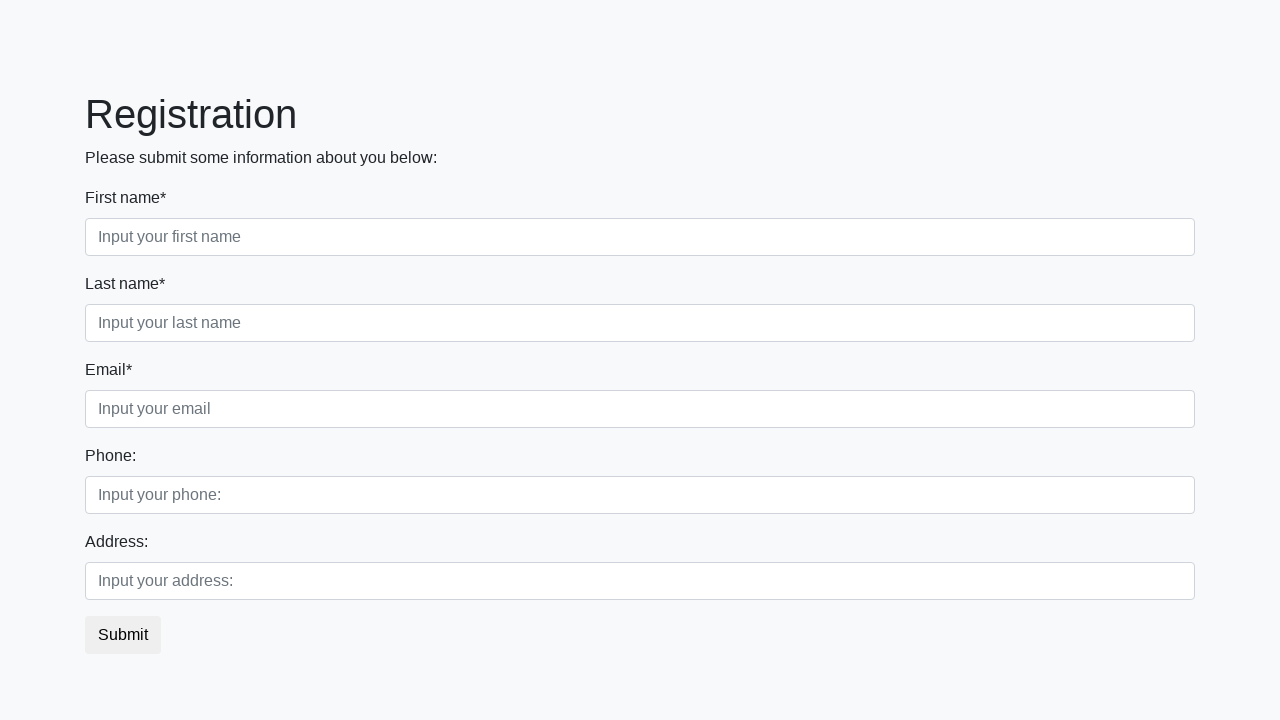

Filled first name field with 'Ivan' on //label[contains(text(), 'First name')]/following-sibling::input
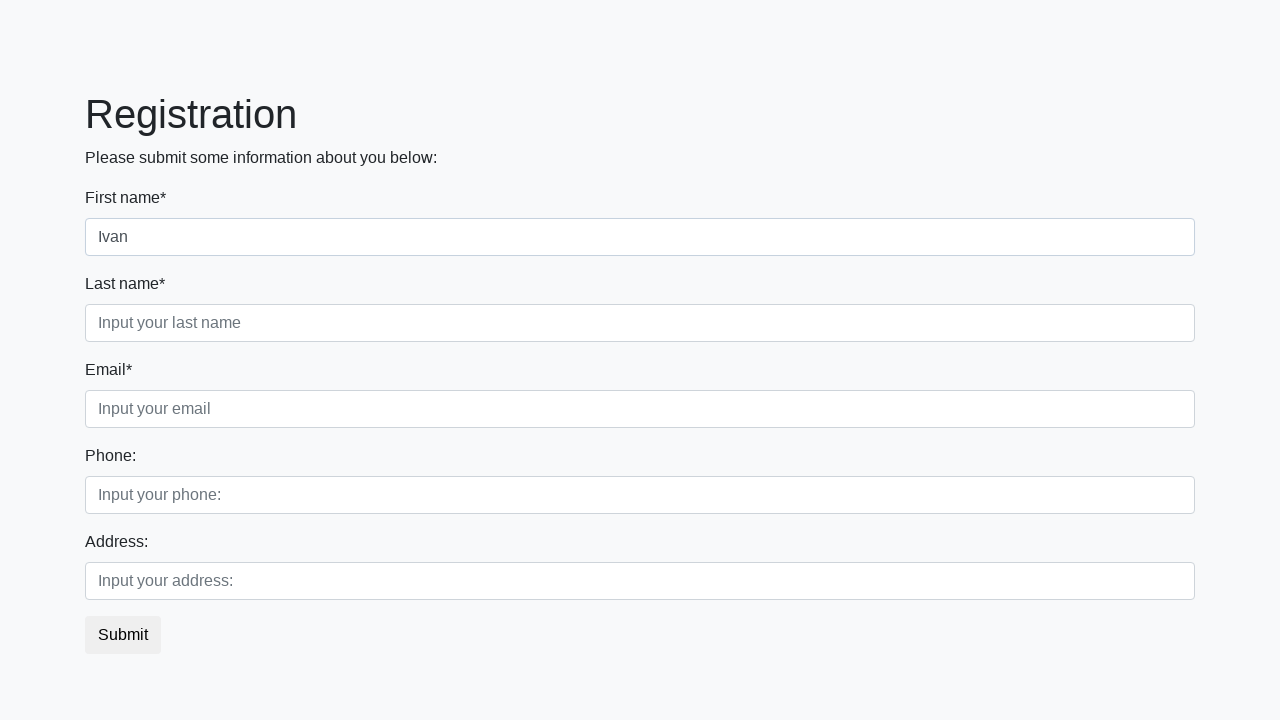

Filled last name field with 'Petrov' on //label[contains(text(), 'Last name')]/following-sibling::input
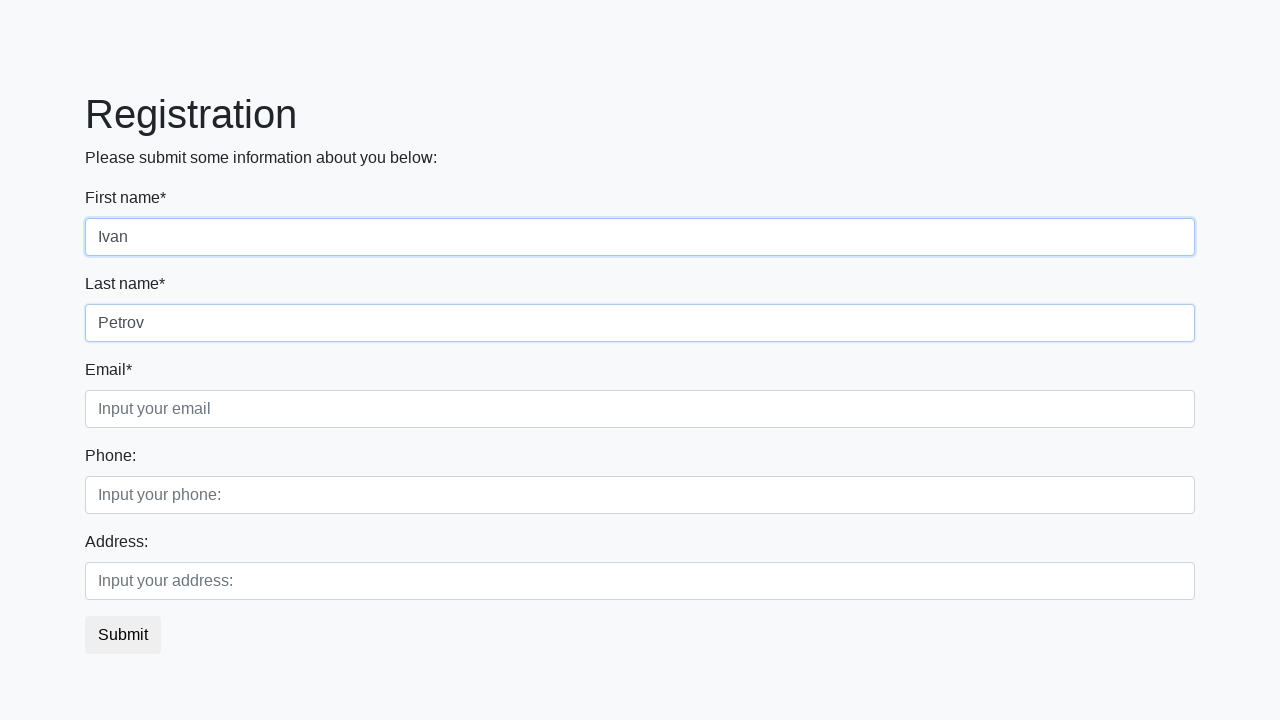

Filled email field with 'max@fax.ru' on //label[contains(text(), 'Email')]/following-sibling::input
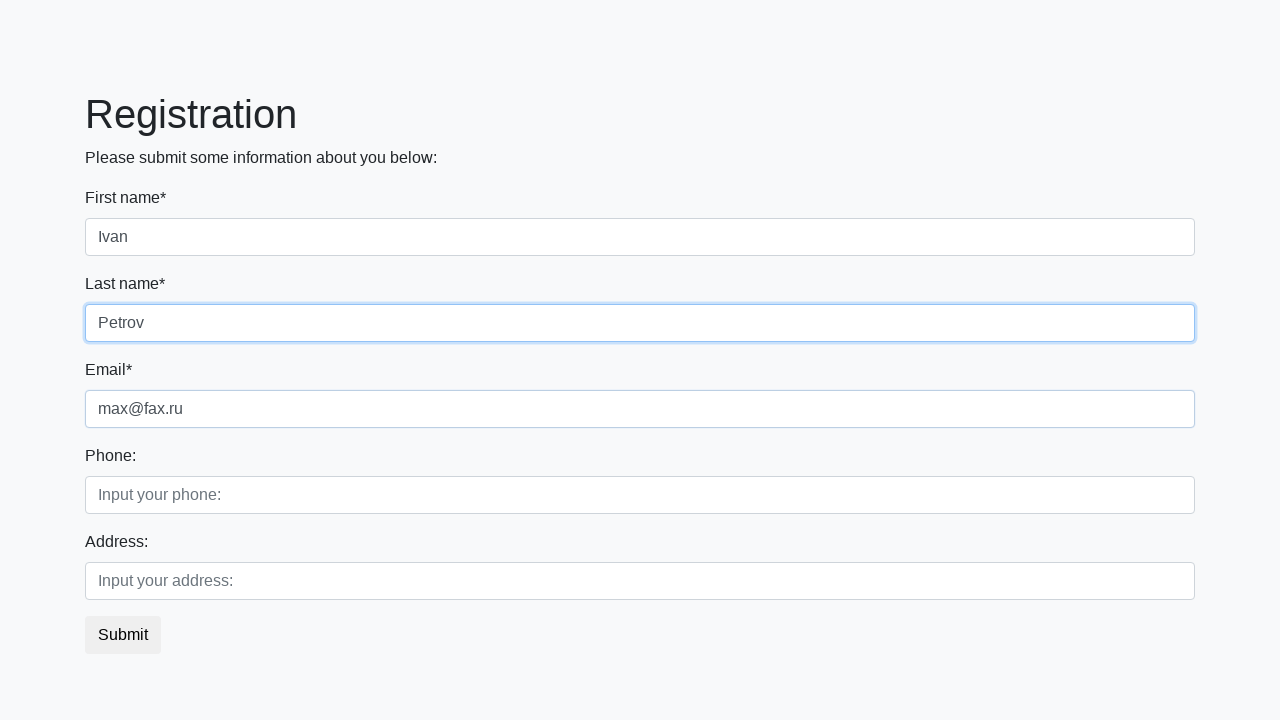

Clicked submit button at (123, 635) on button.btn
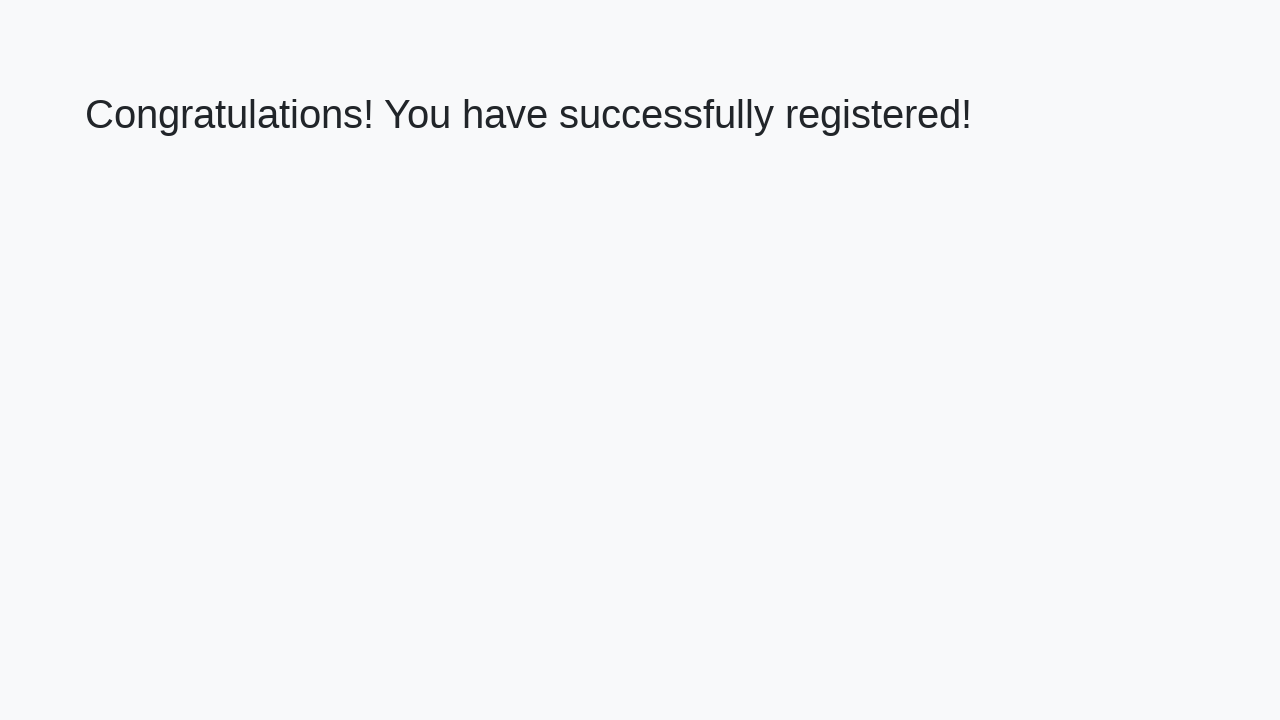

Success message heading loaded
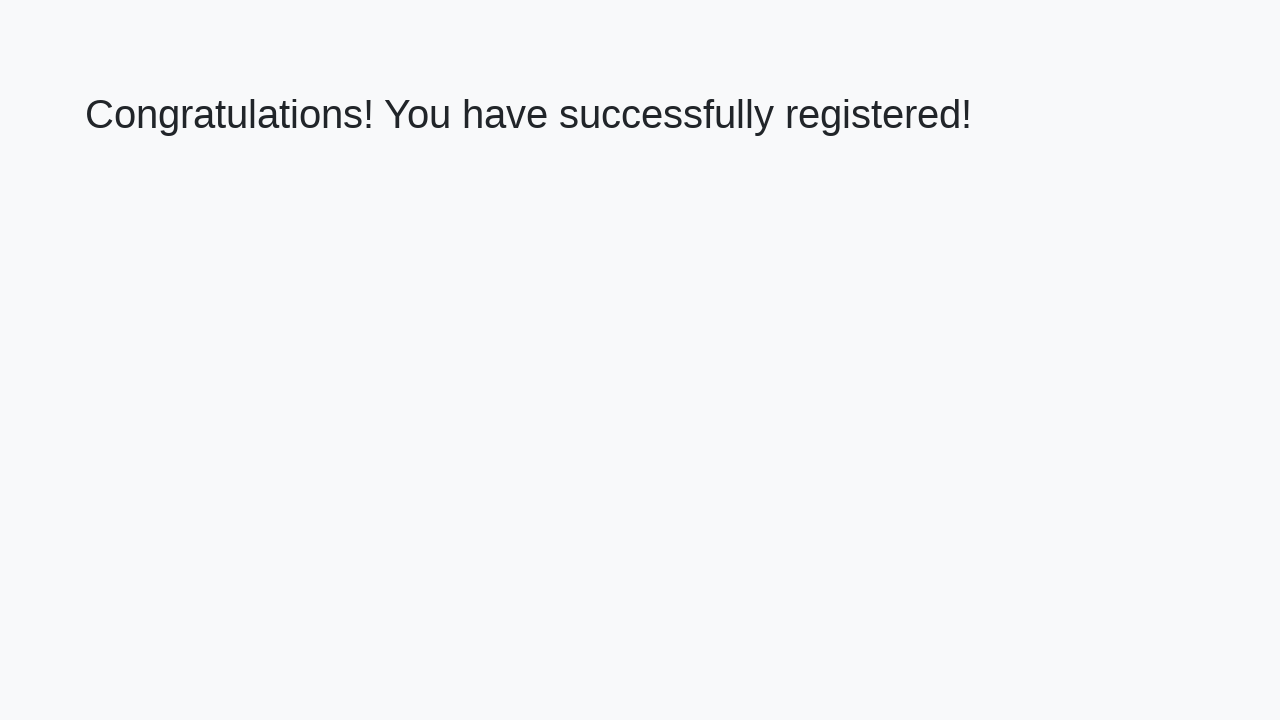

Retrieved success message text
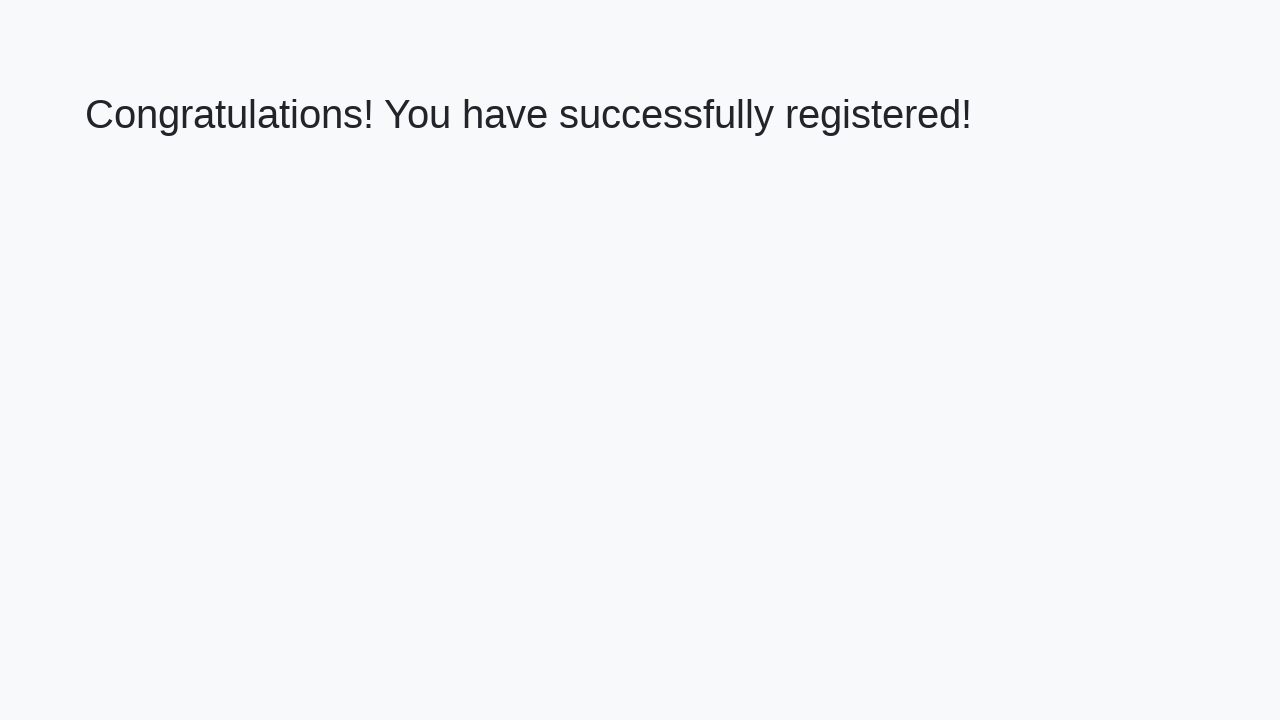

Verified success message: 'Congratulations! You have successfully registered!'
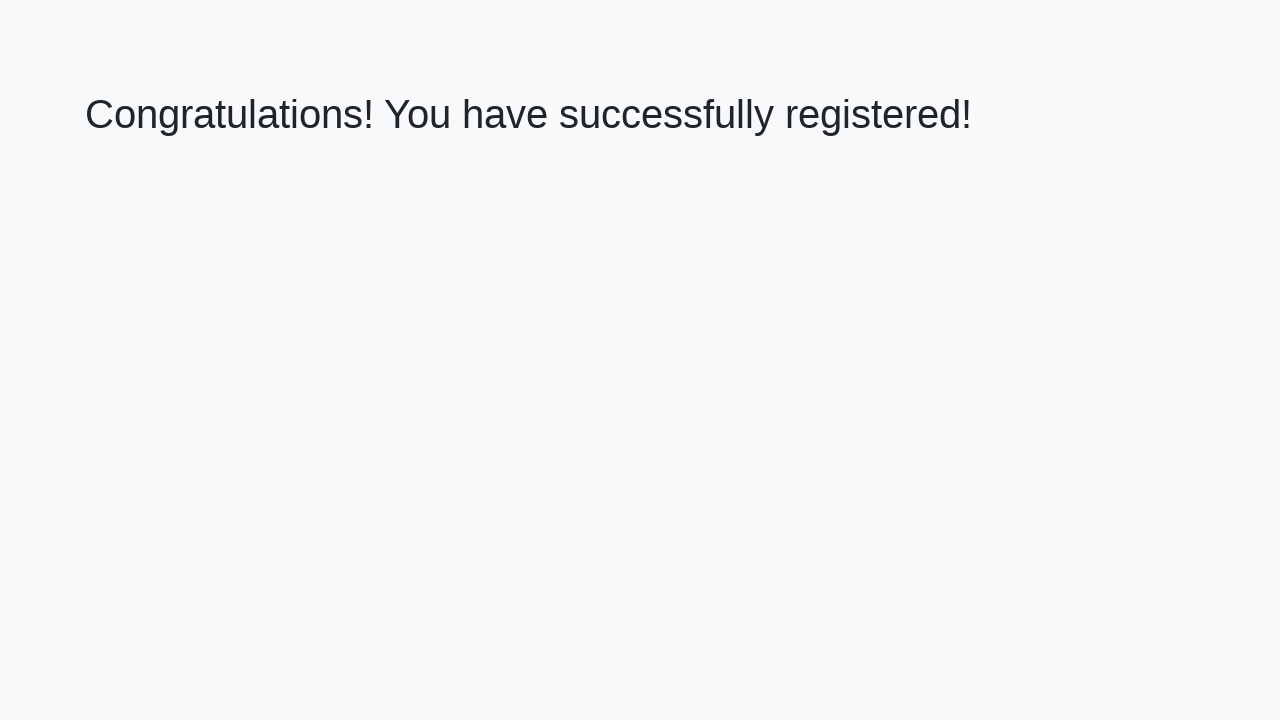

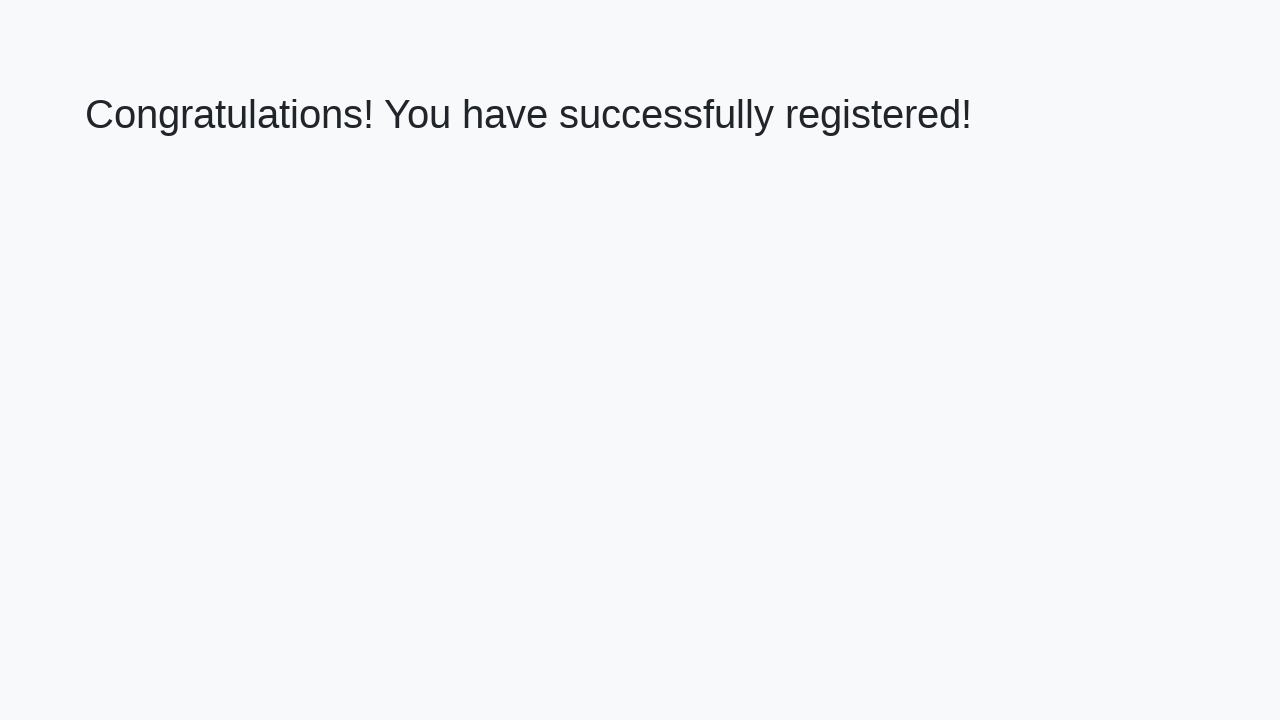